Navigates to the nopCommerce demo store homepage and waits for it to load

Starting URL: https://demo.nopcommerce.com/

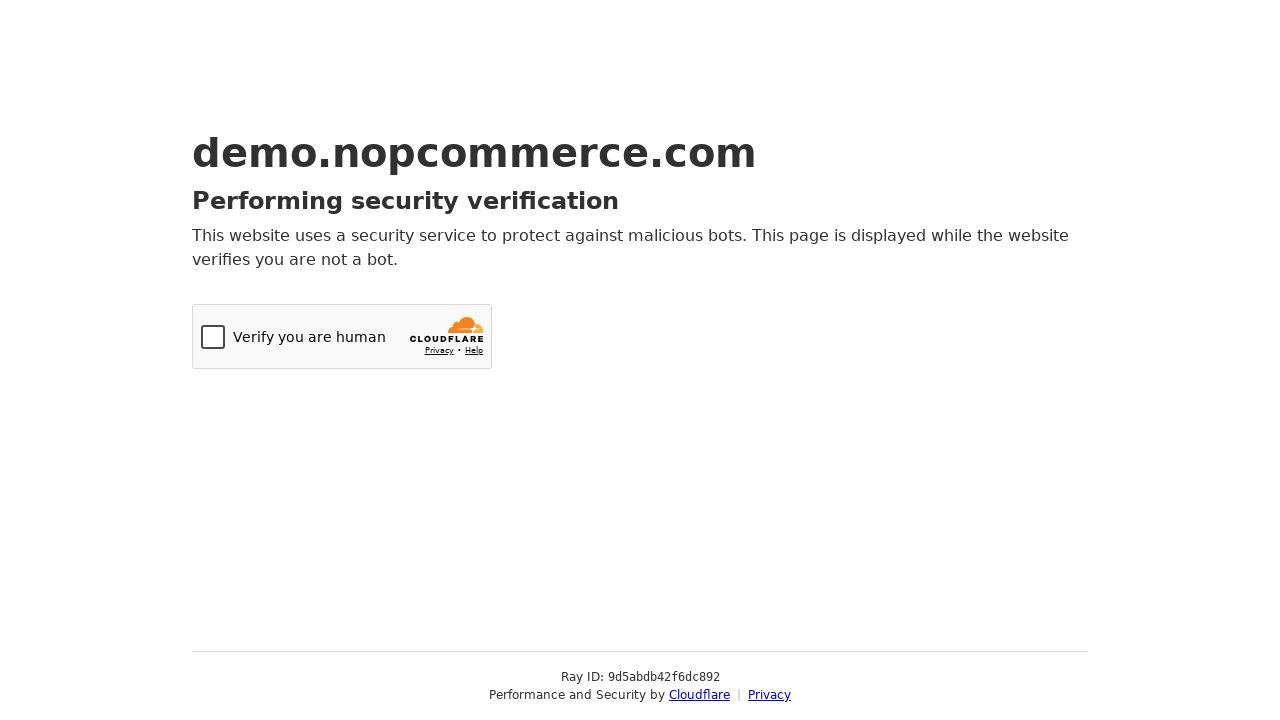

Navigated to nopCommerce demo store homepage
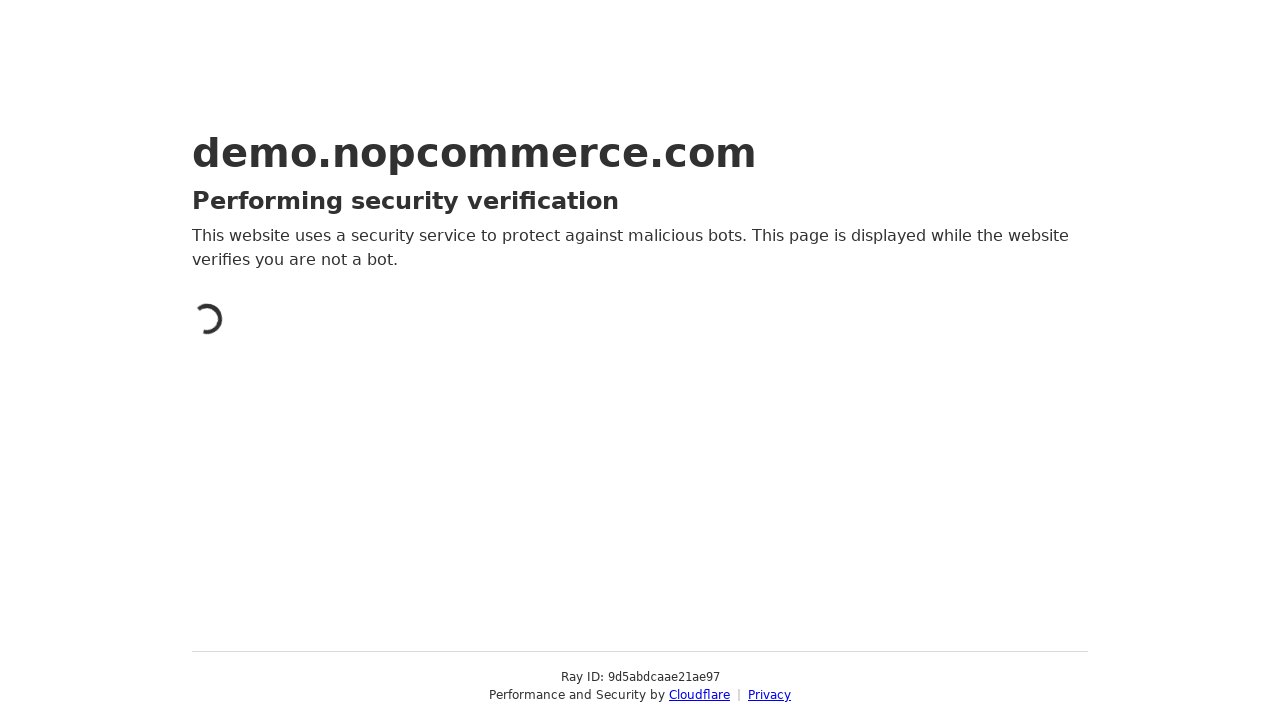

Waited for page to load (DOM content loaded)
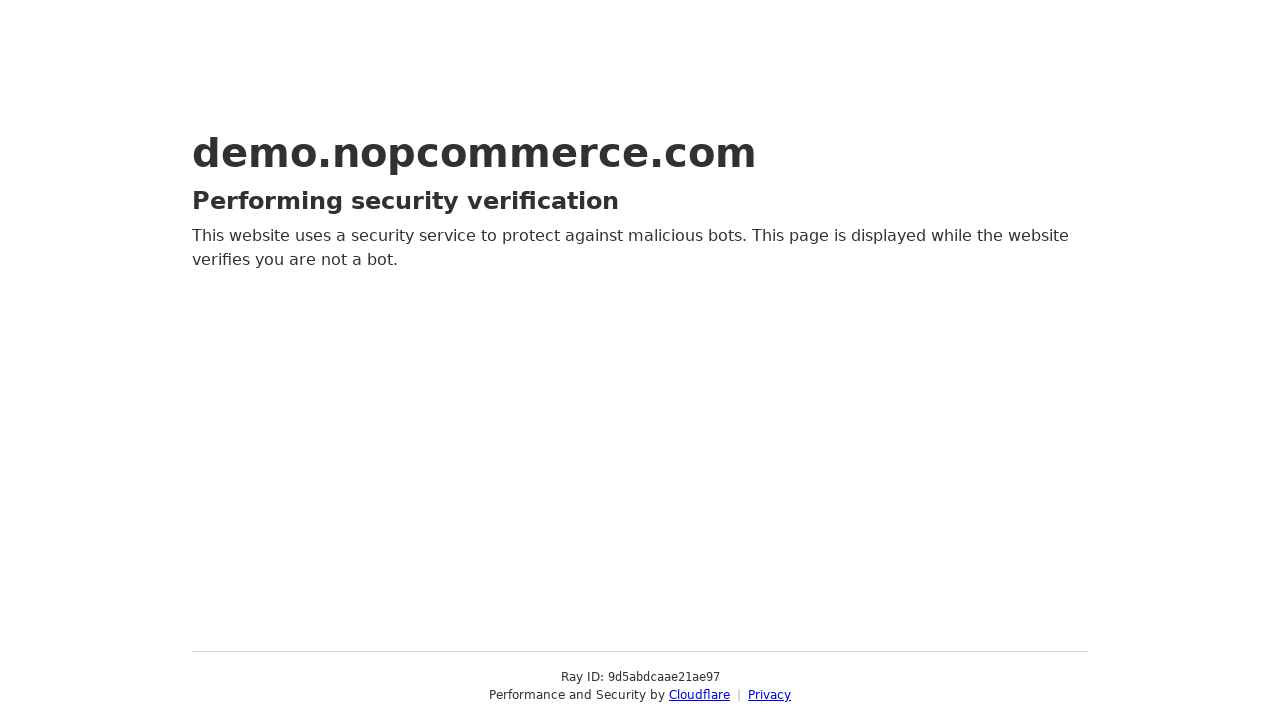

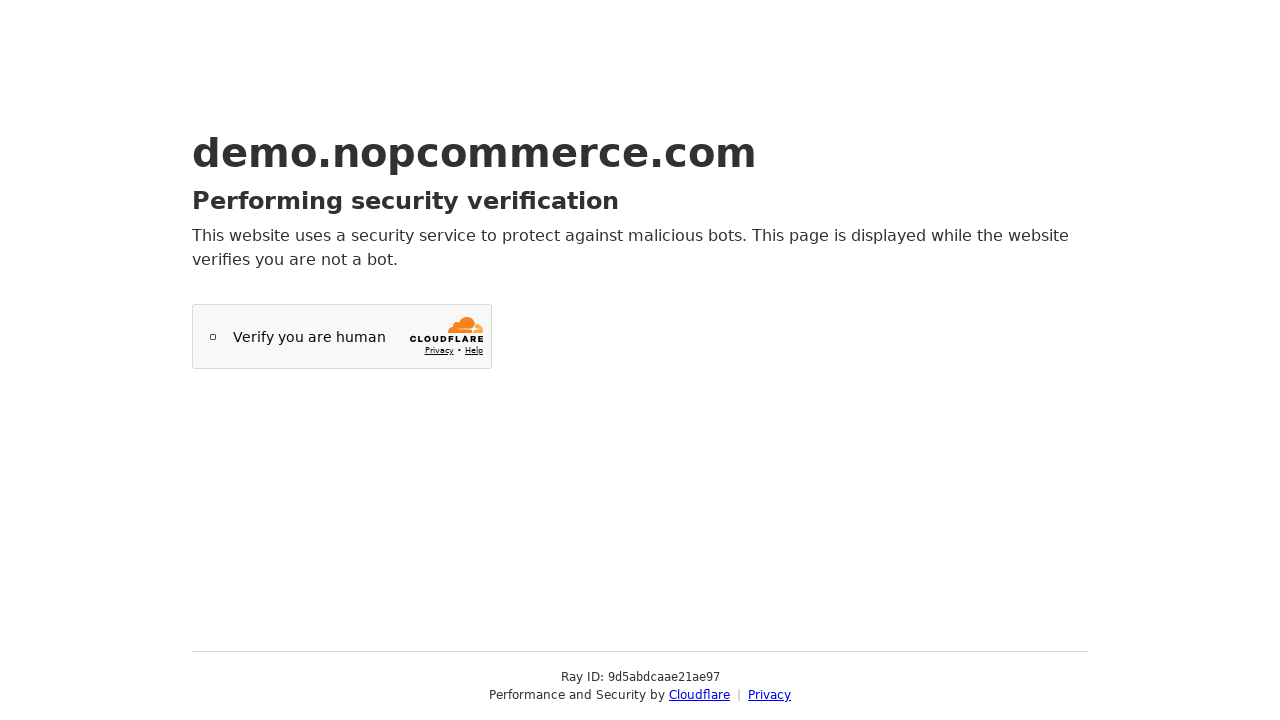